Navigates to the nopCommerce demo site and verifies the page loads successfully

Starting URL: https://demo.nopcommerce.com/

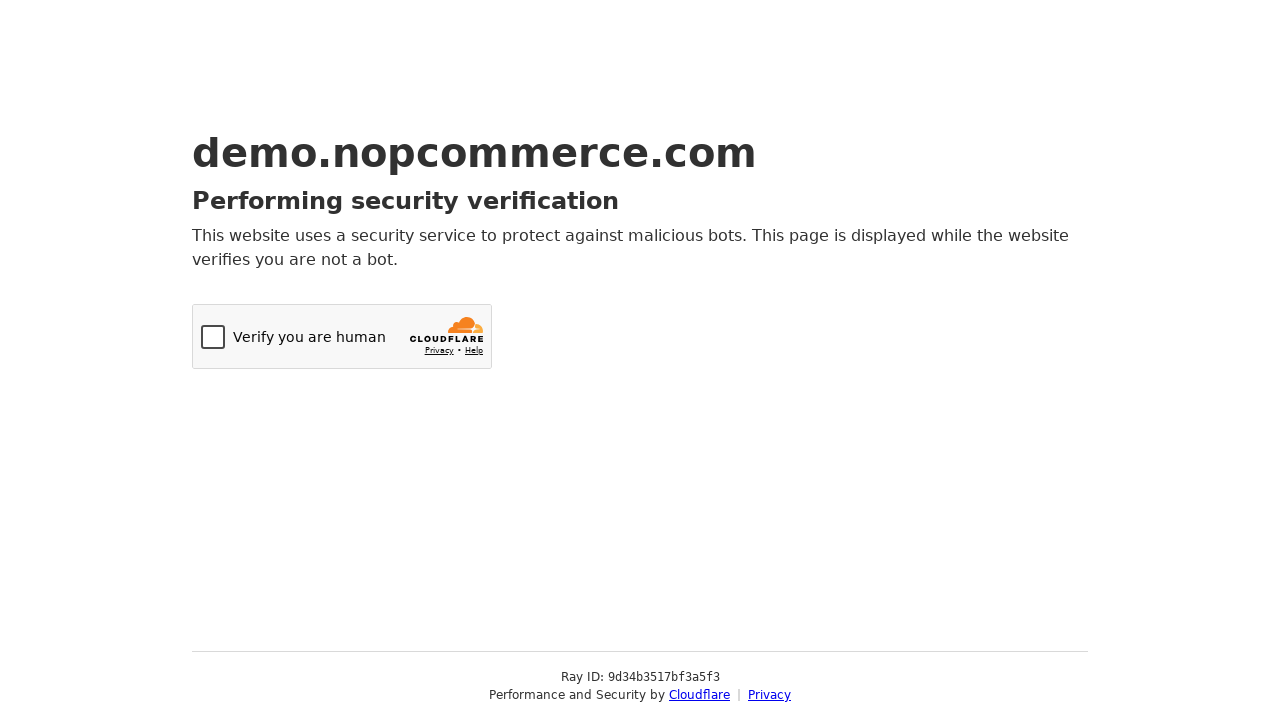

Navigated to nopCommerce demo site
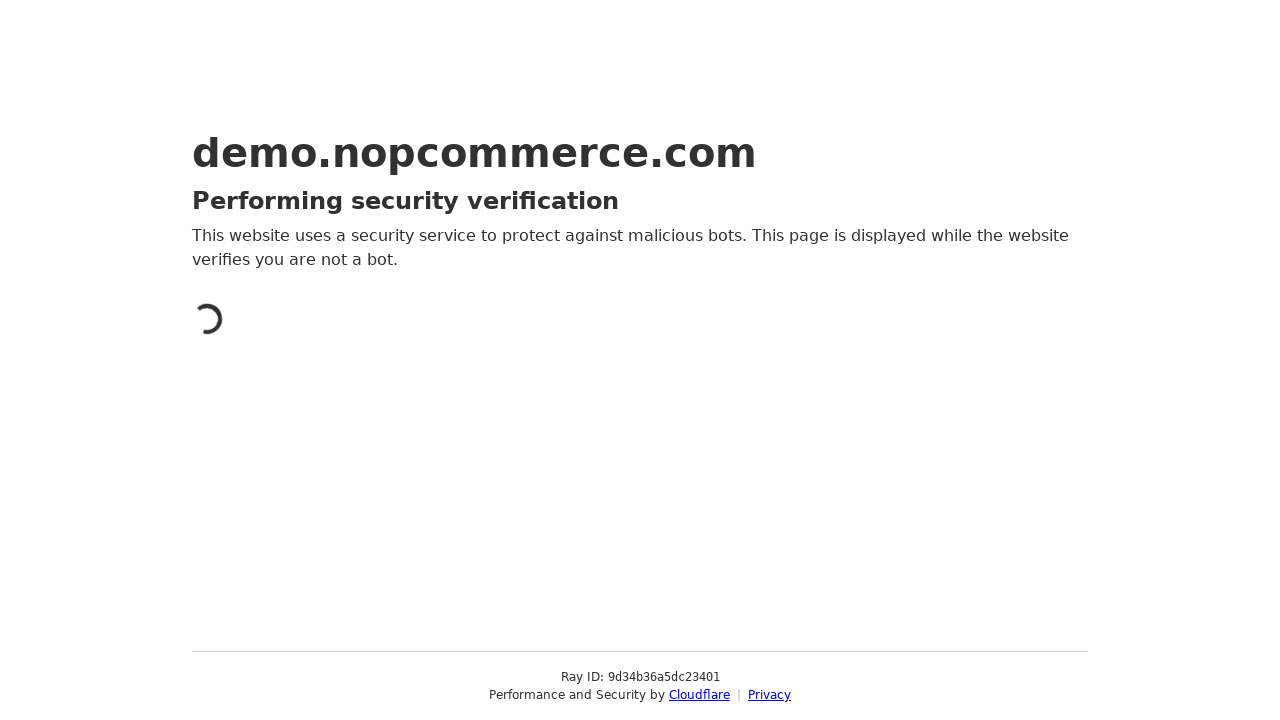

Page loaded successfully
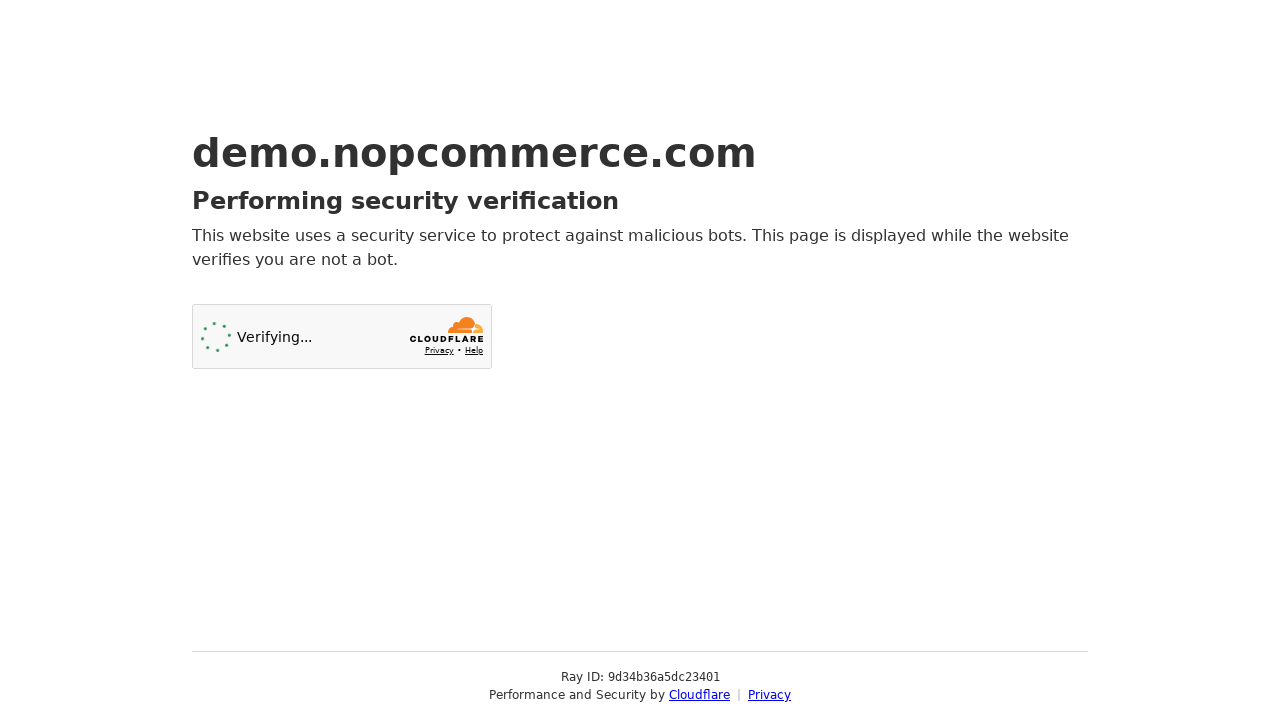

Verified page title: Just a moment...
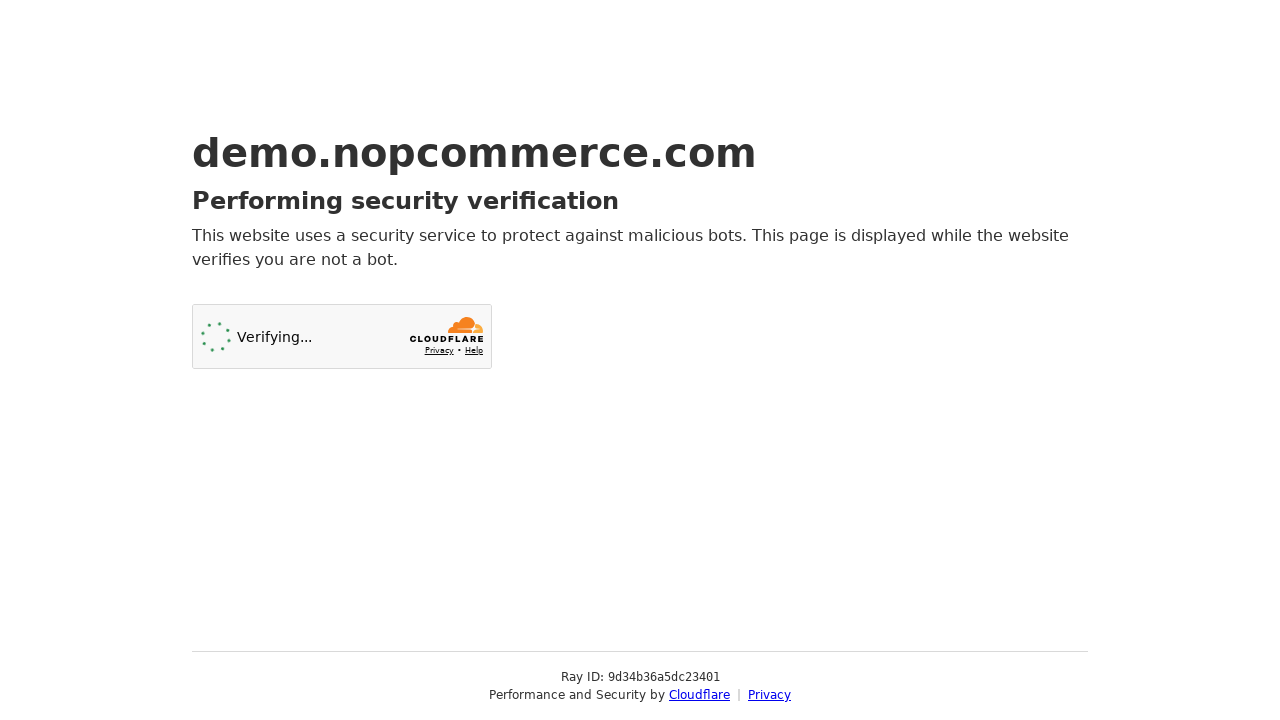

Verified page URL: https://demo.nopcommerce.com/
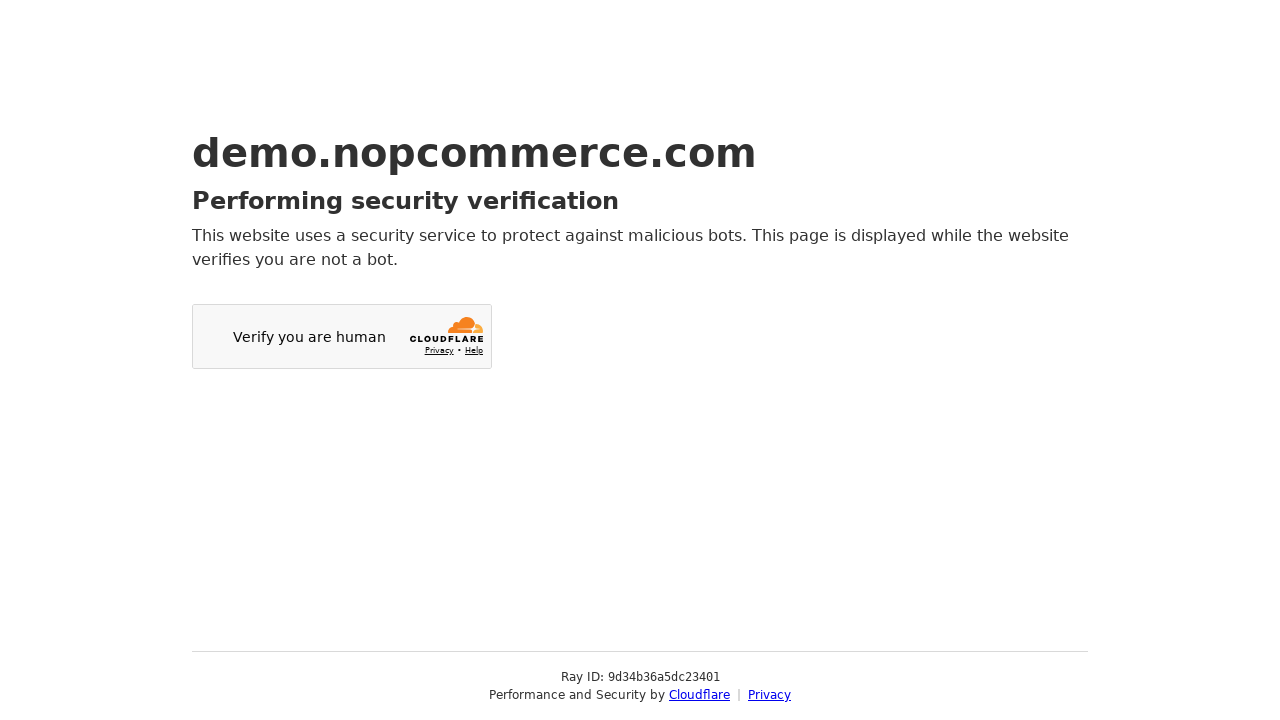

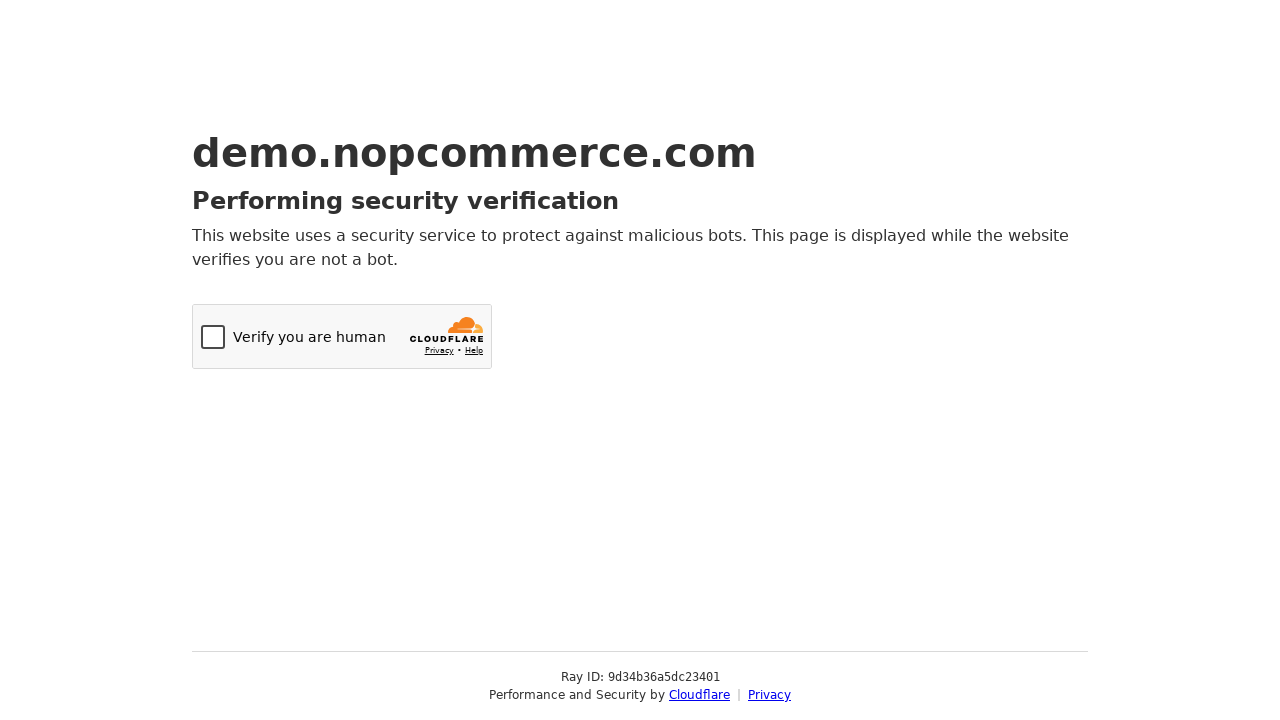